Tests login form validation with empty username field, expecting an error message that username is required

Starting URL: https://www.saucedemo.com/

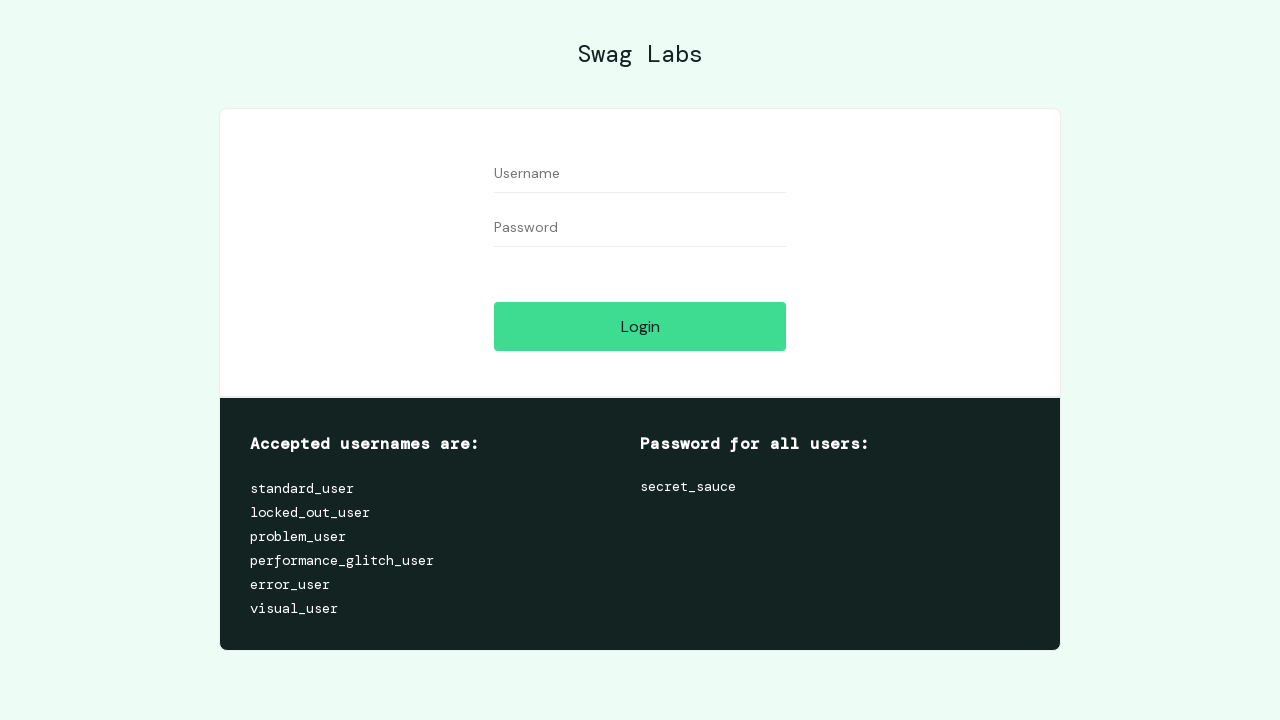

Filled password field with 'admin123' while leaving username empty on //input[contains(@id,'password')]
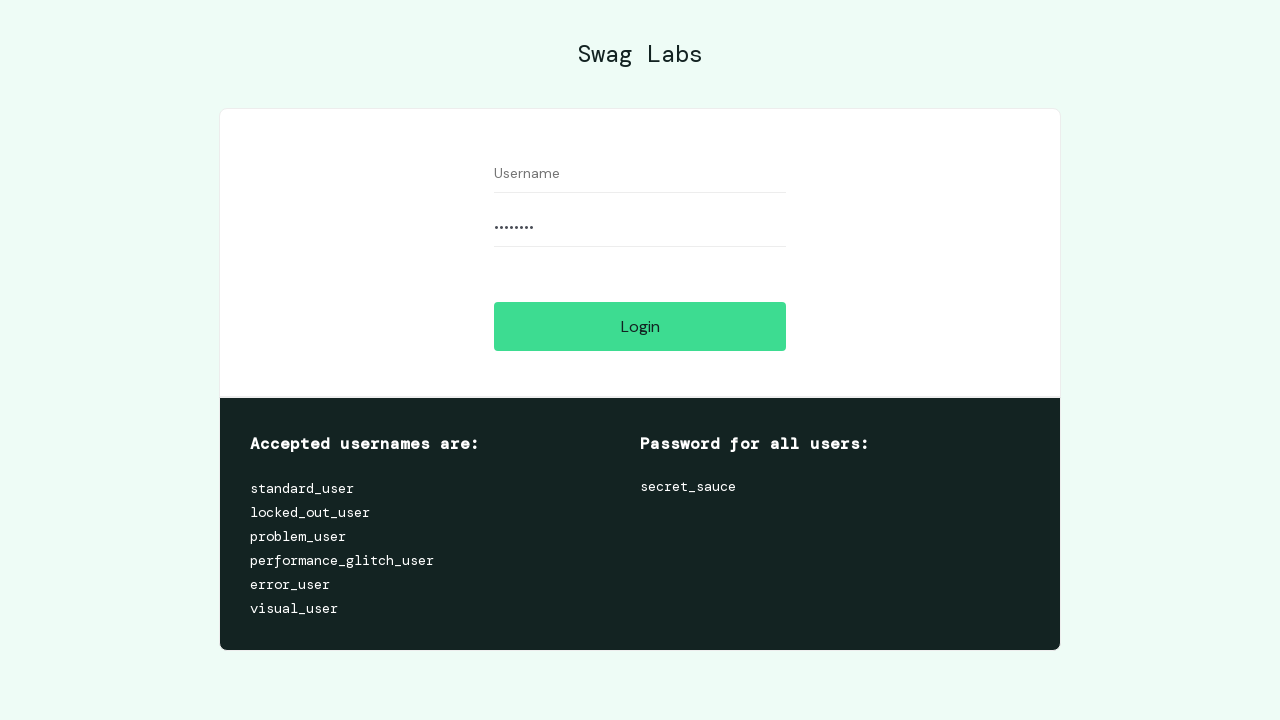

Clicked login button to attempt login with empty username at (640, 326) on xpath=//input[contains(@id,'login-button')]
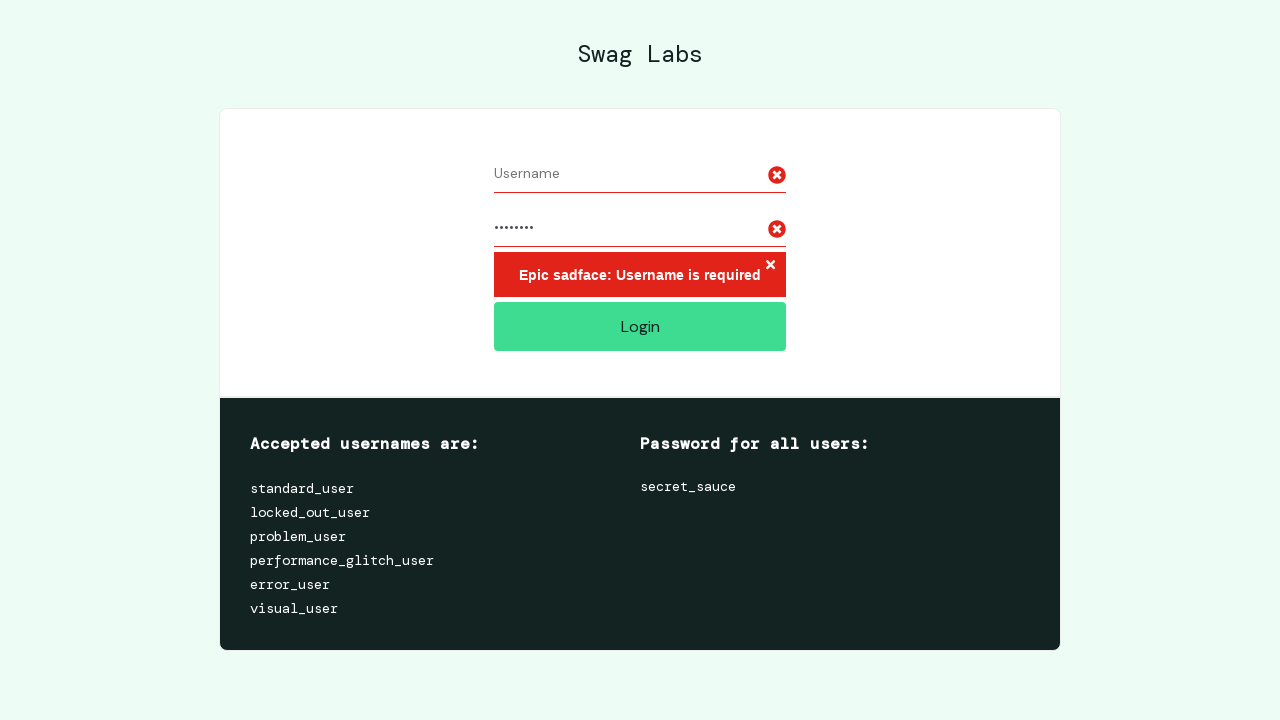

Error message appeared confirming username is required
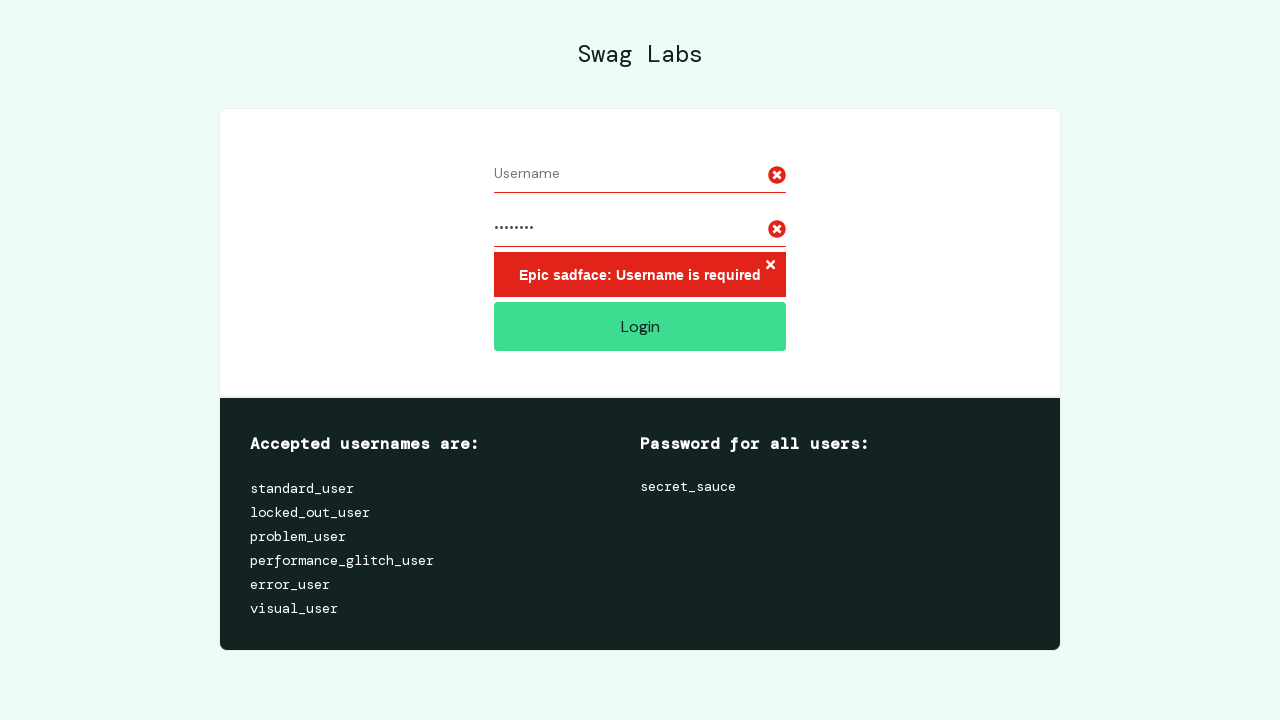

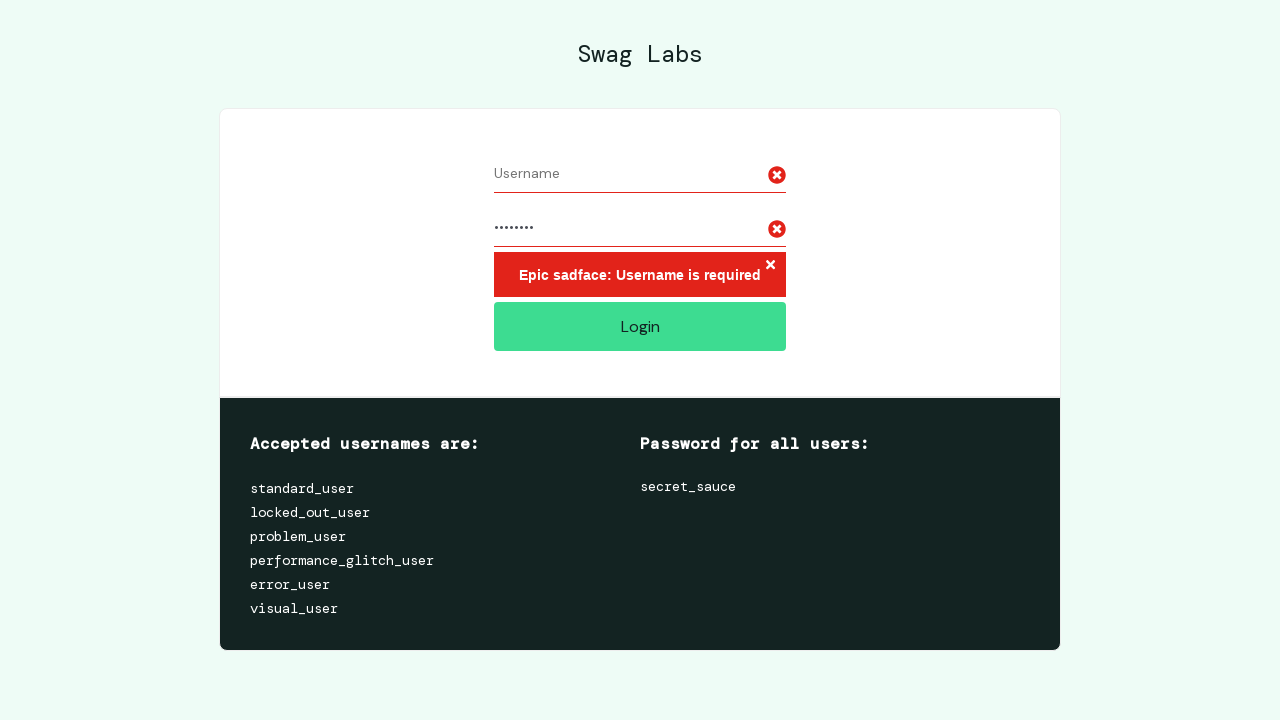